Tests web table functionality on DemoQA by adding a new record, editing an existing record, and deleting a record

Starting URL: https://demoqa.com

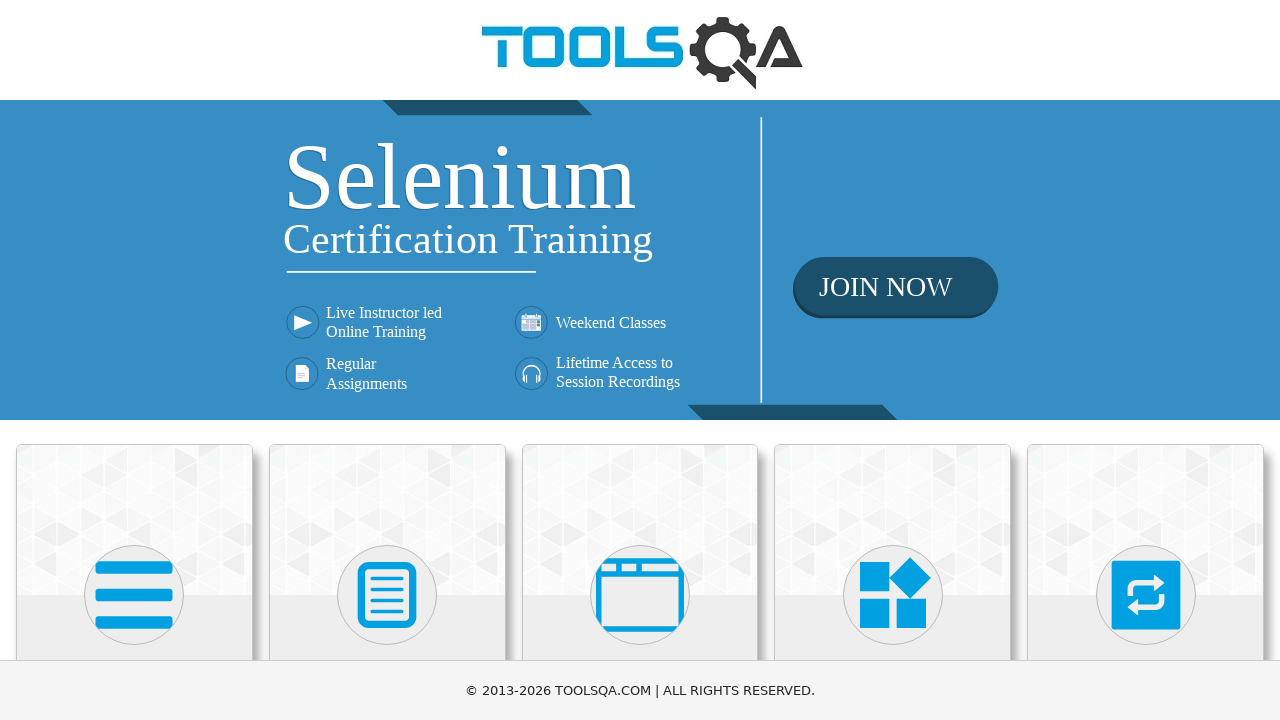

Scrolled down 350px for visibility
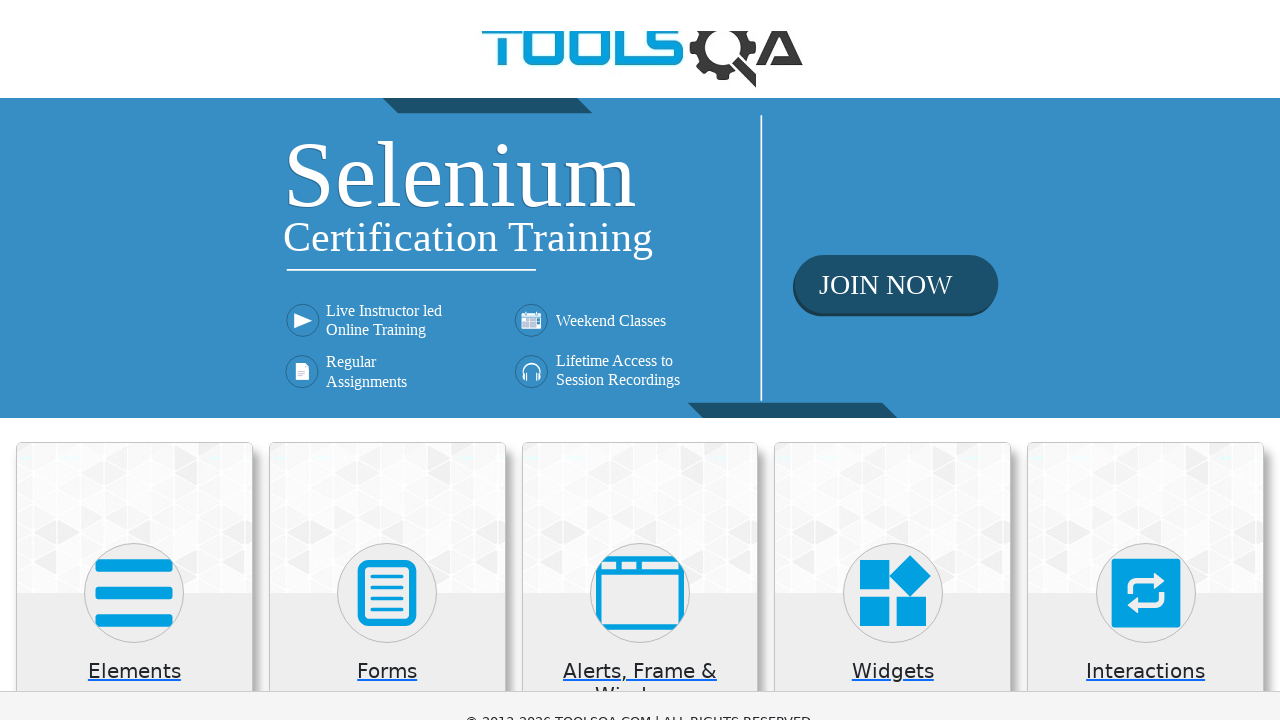

Clicked on Elements section at (134, 323) on xpath=//h5[text()='Elements']
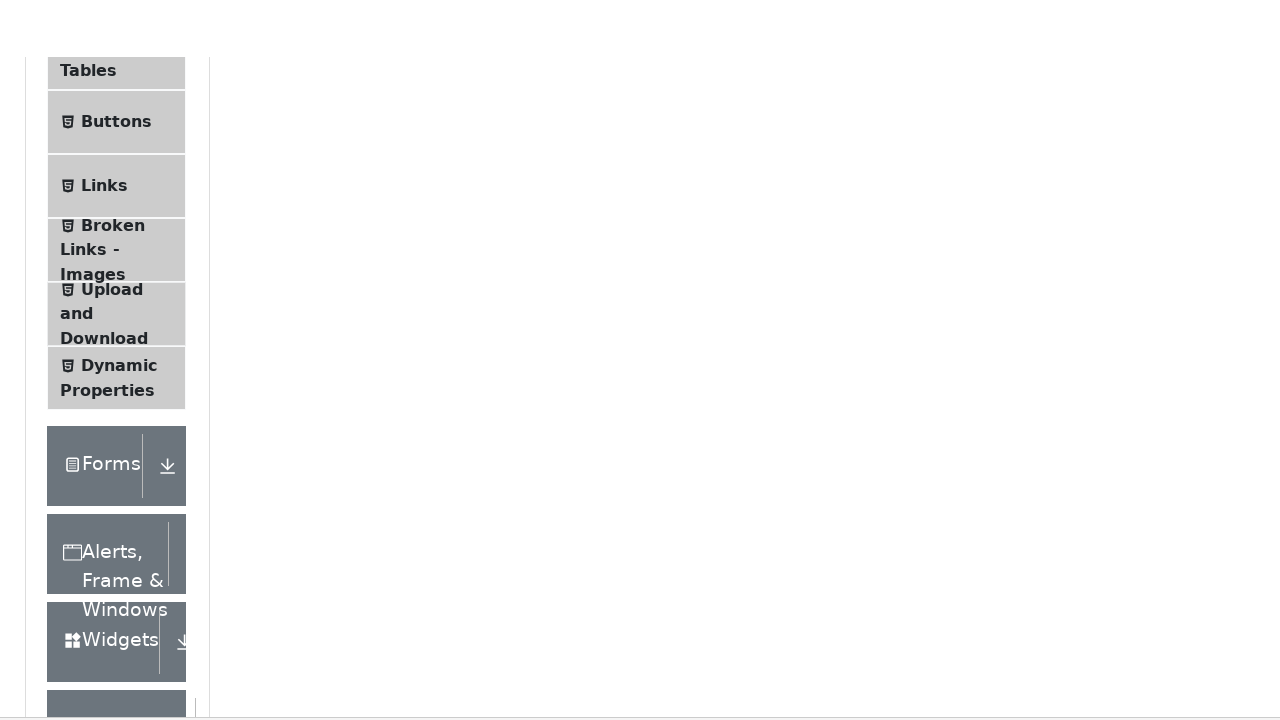

Clicked on Web Tables menu item at (100, 348) on xpath=//span[text()='Web Tables']
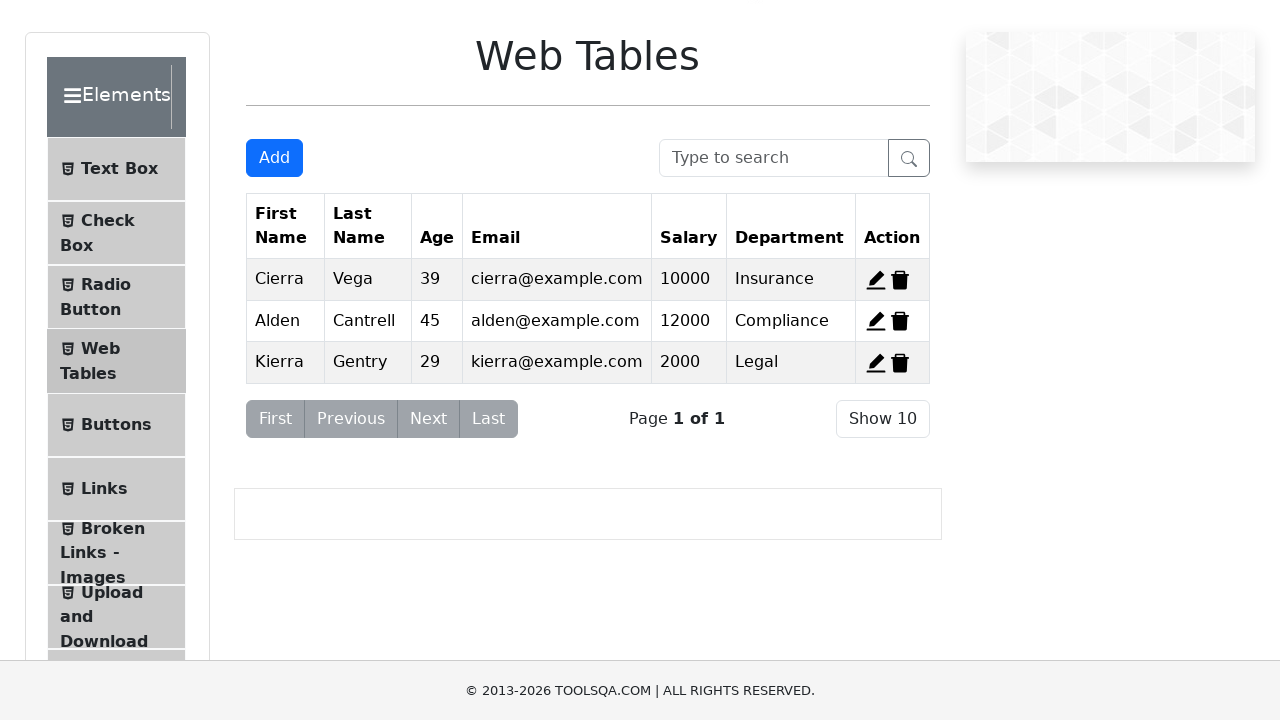

Clicked 'Add New Record' button at (274, 158) on #addNewRecordButton
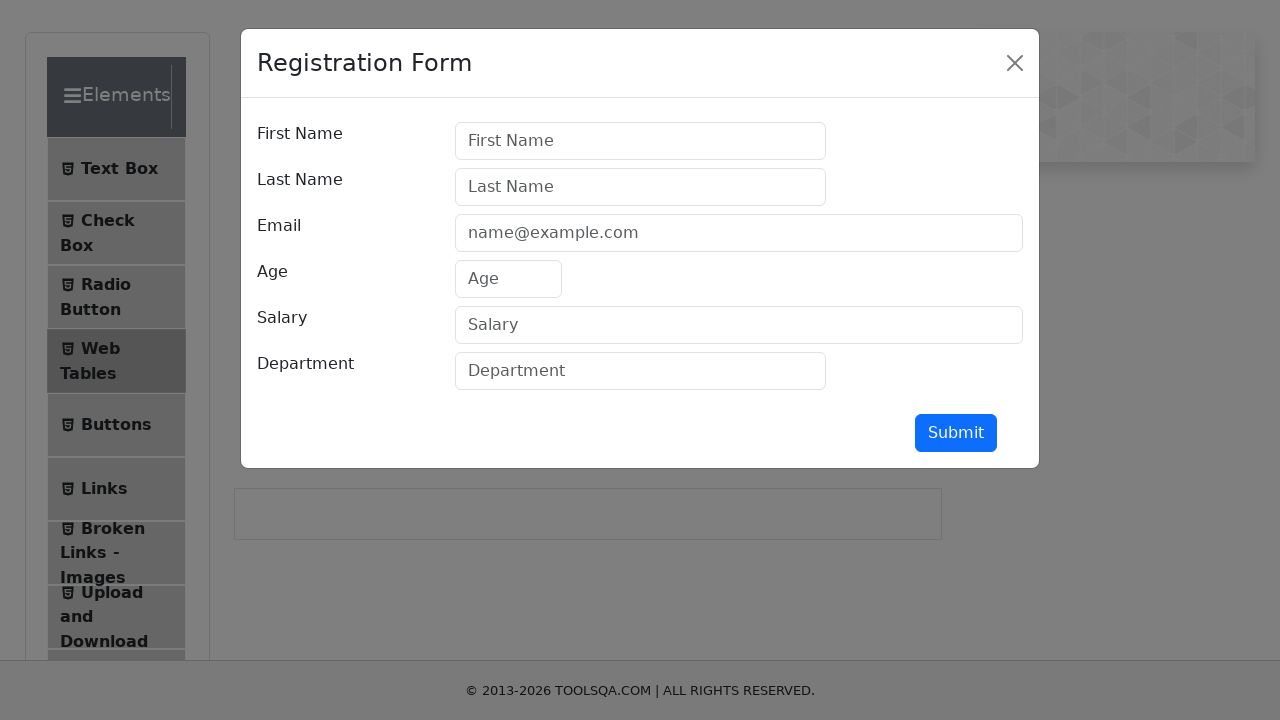

Filled first name field with 'Irina' on #firstName
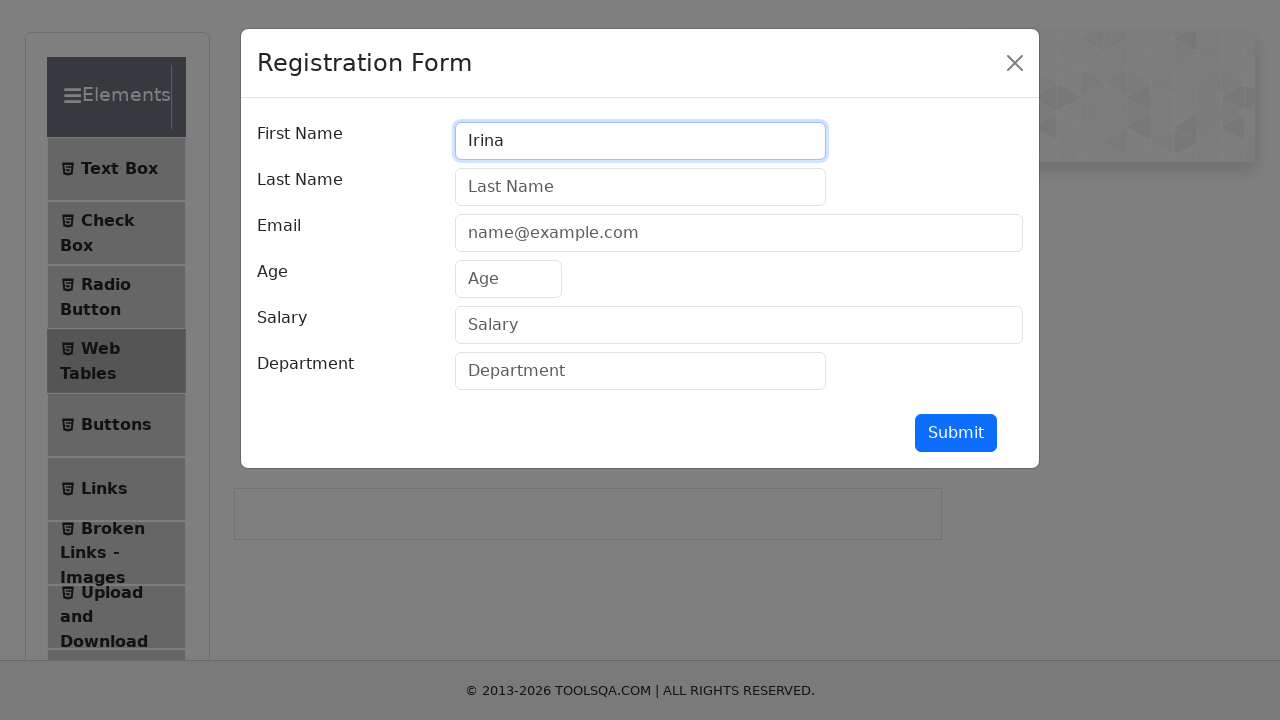

Filled last name field with 'Pricop' on #lastName
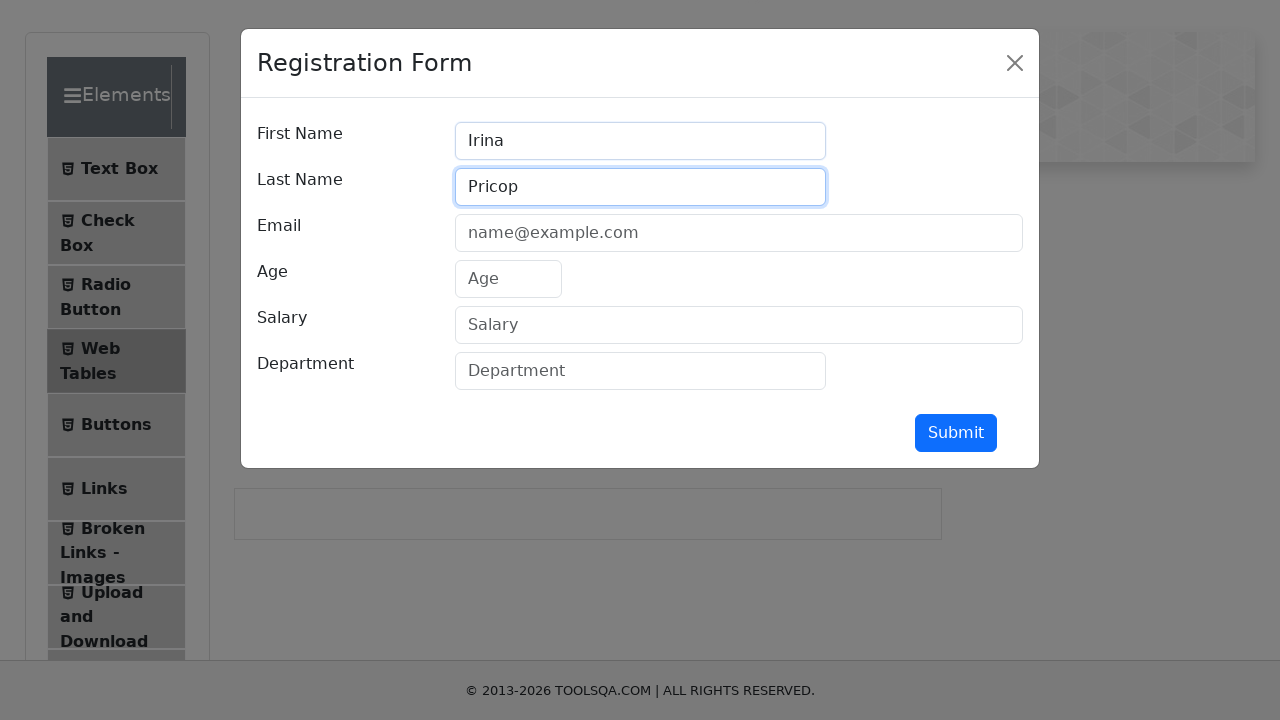

Filled email field with 'pricop_irina2009@yahoo.com' on #userEmail
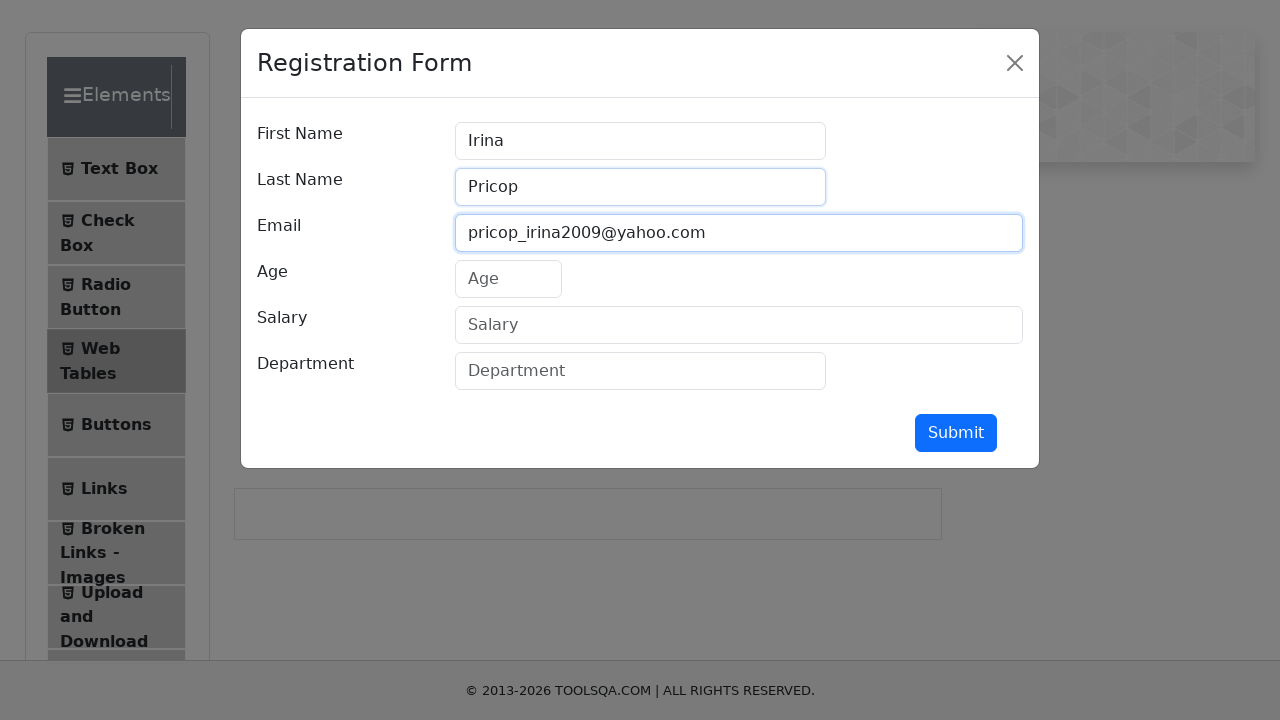

Filled age field with '27' on #age
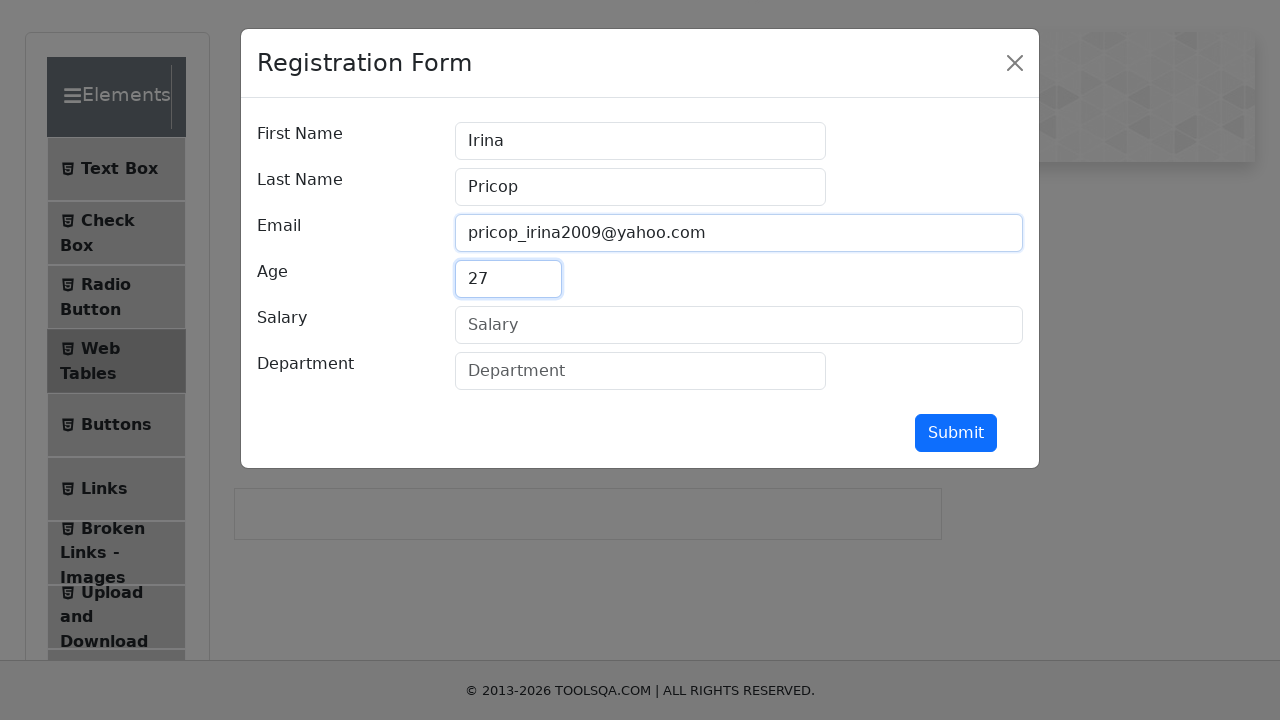

Filled salary field with '5000' on #salary
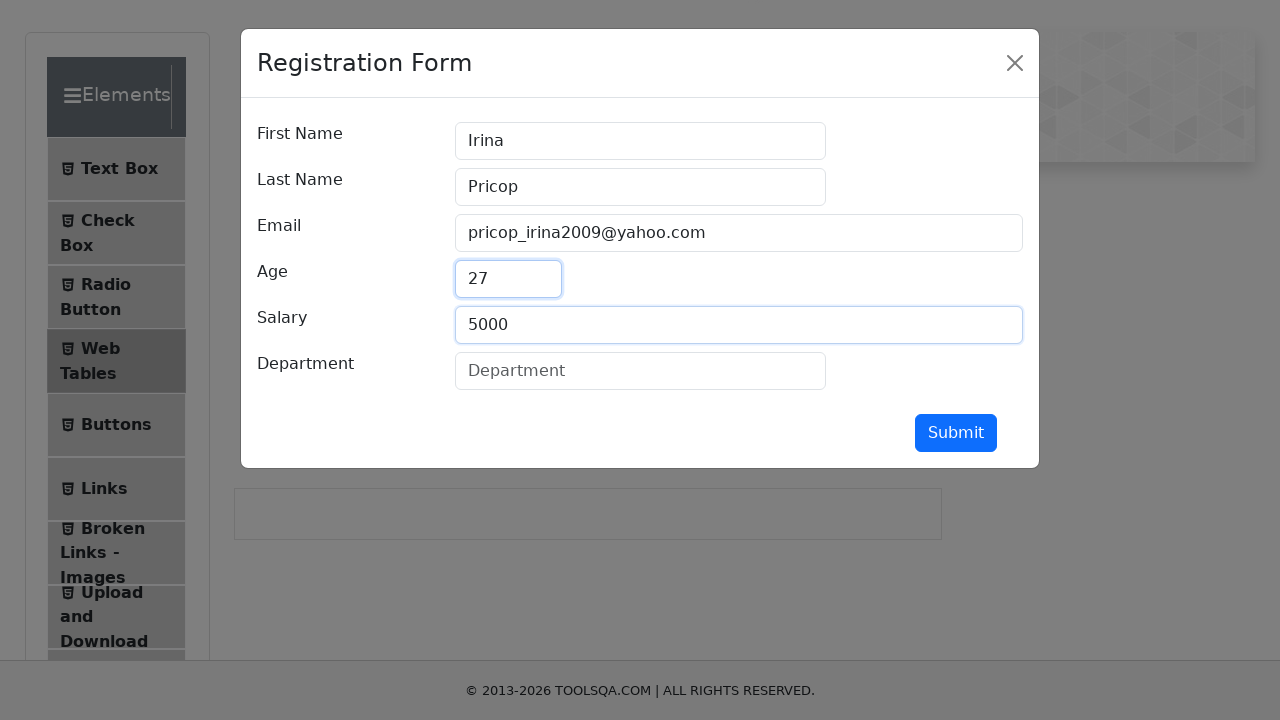

Filled department field with 'testing' on #department
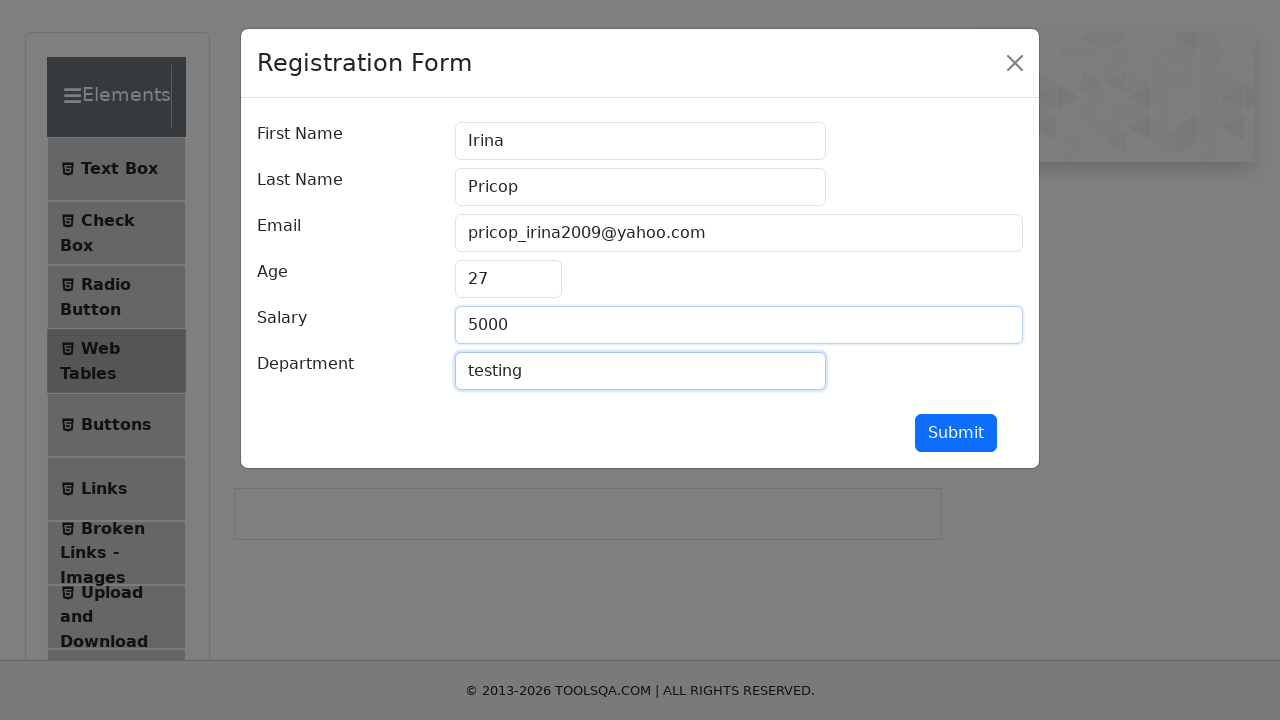

Clicked submit button to add new record at (956, 433) on #submit
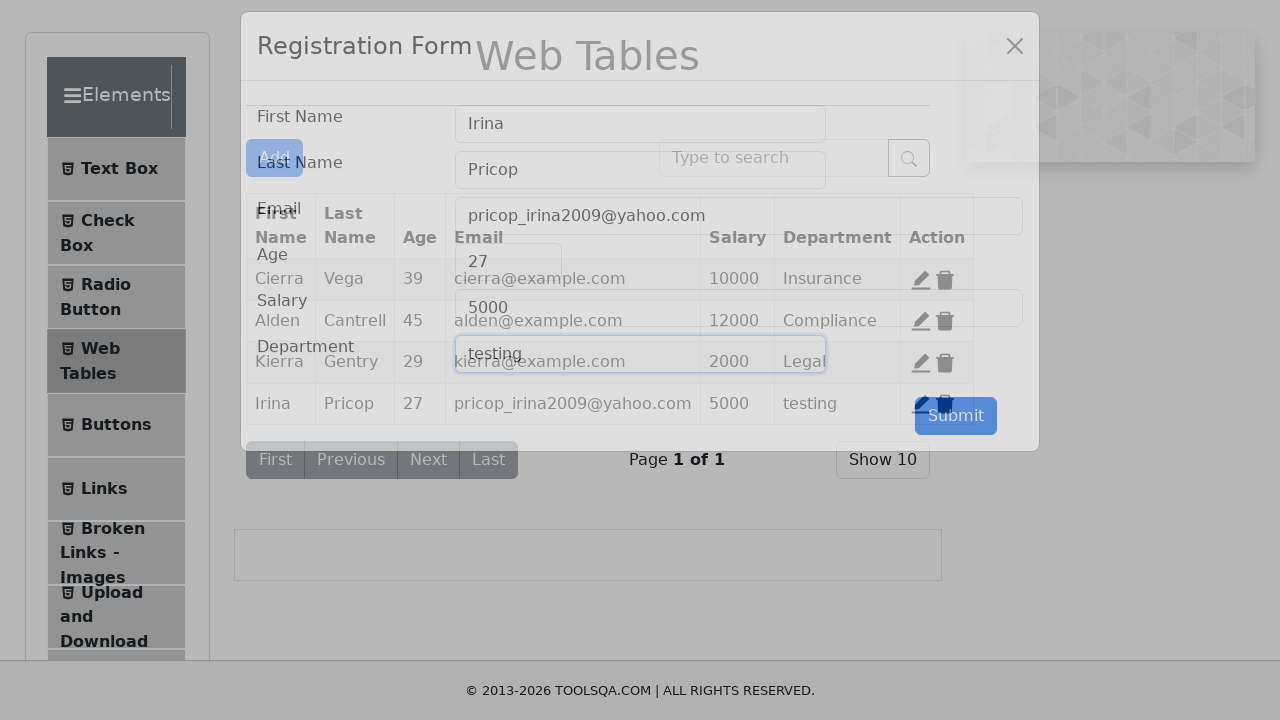

Scrolled down 450px to view more records
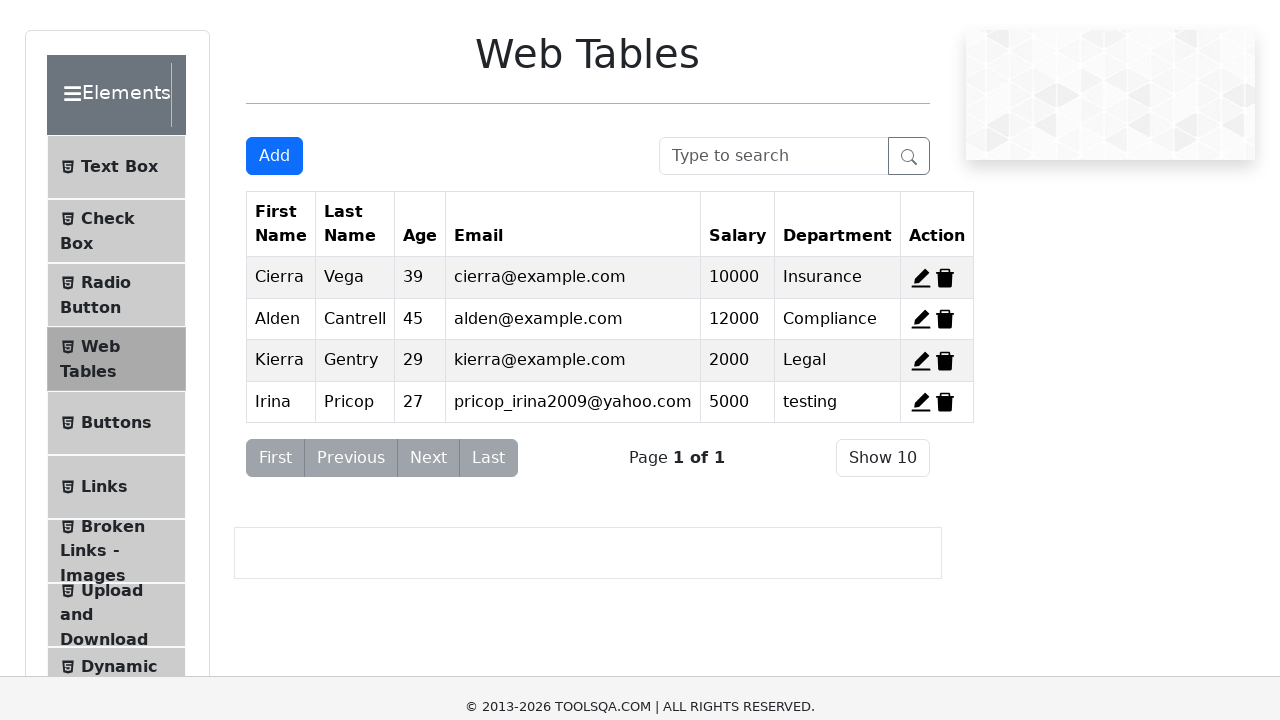

Clicked edit button for record 4 at (921, 12) on #edit-record-4
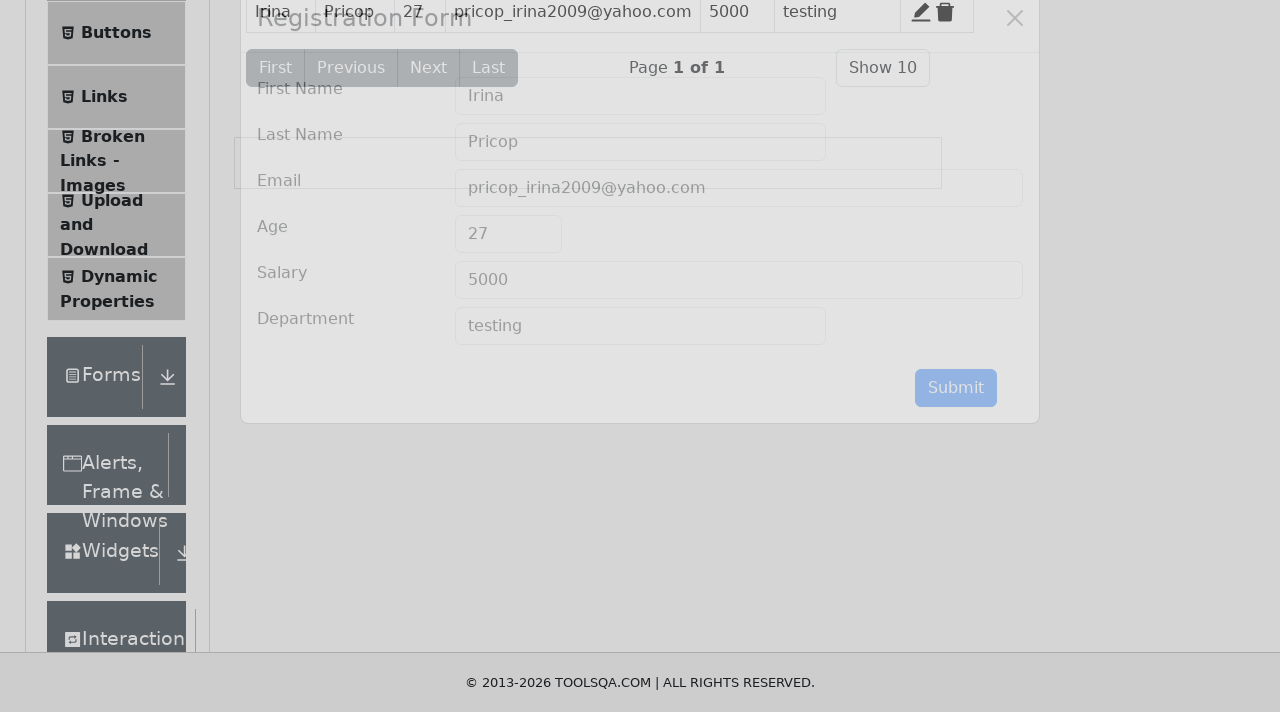

Cleared salary field on #salary
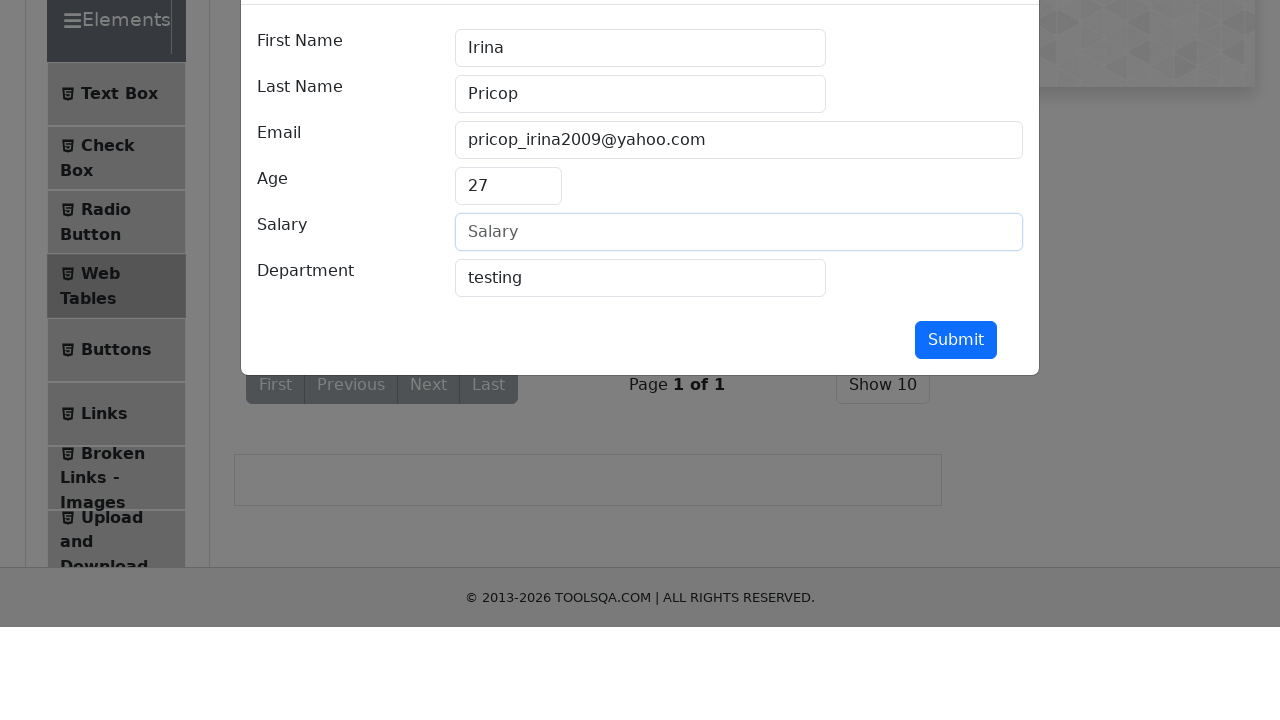

Filled salary field with '7500' on #salary
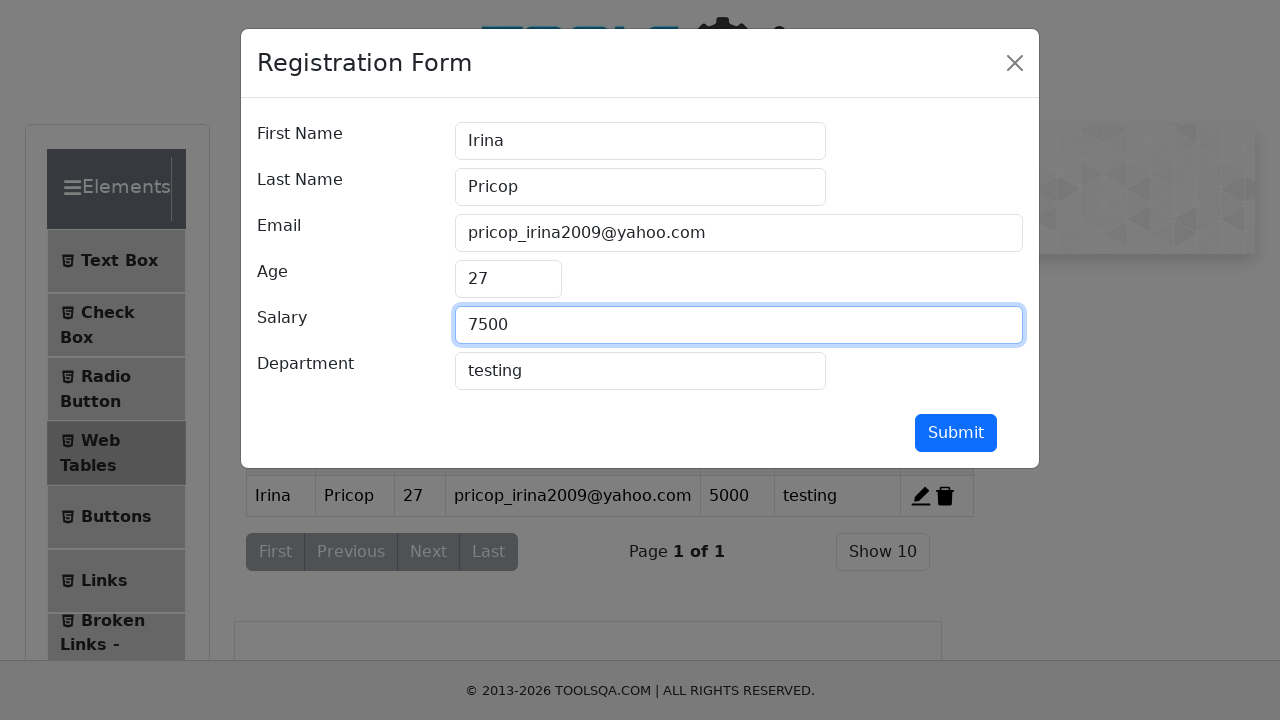

Cleared department field on #department
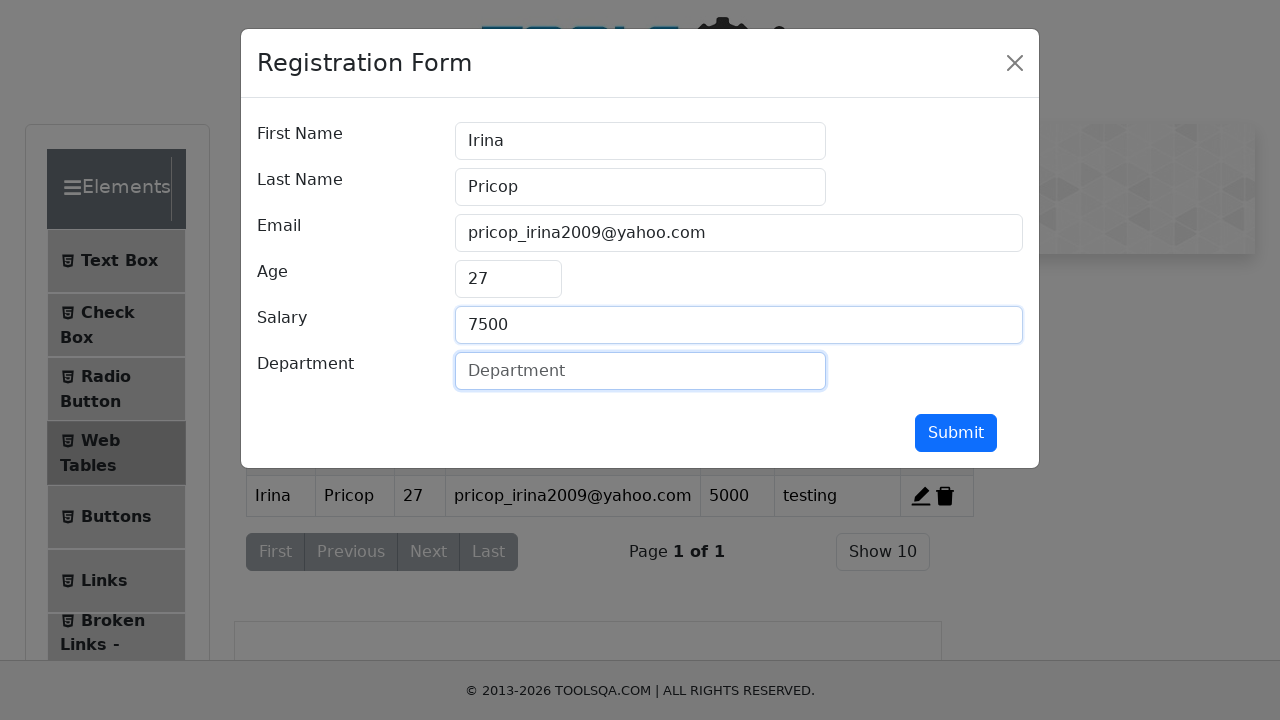

Filled department field with 'automation' on #department
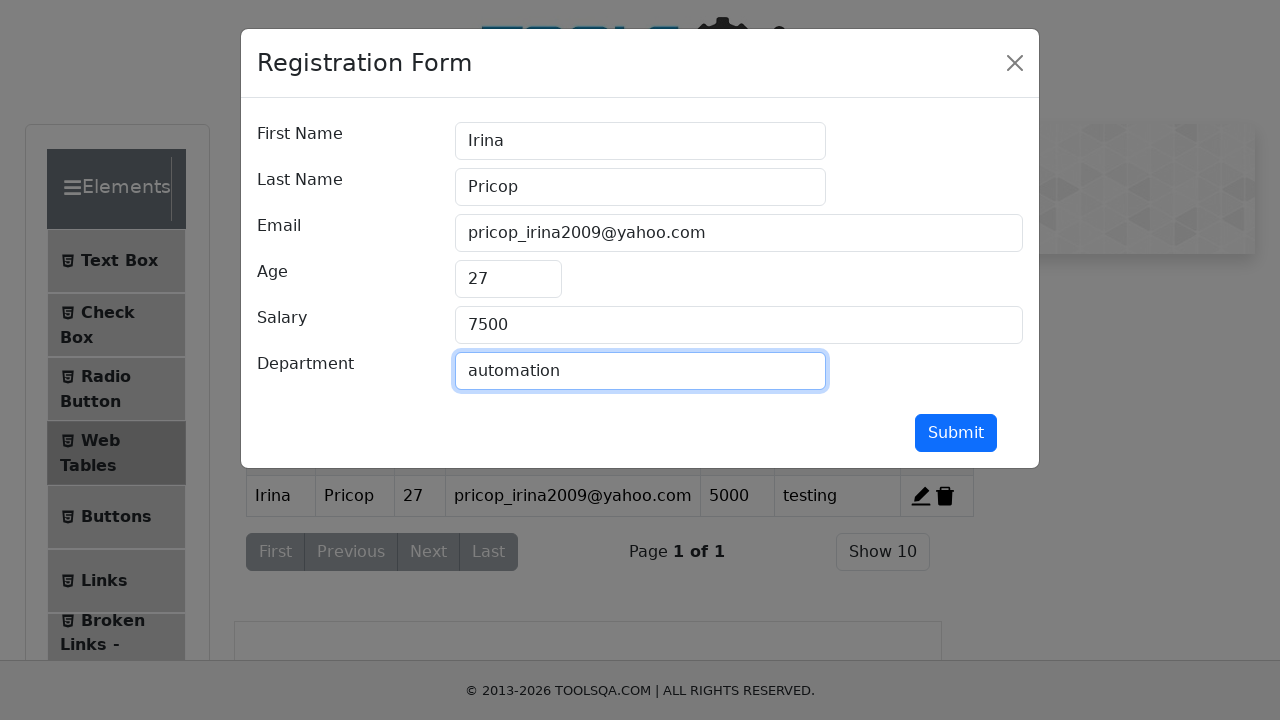

Clicked submit button to save edited record at (956, 433) on #submit
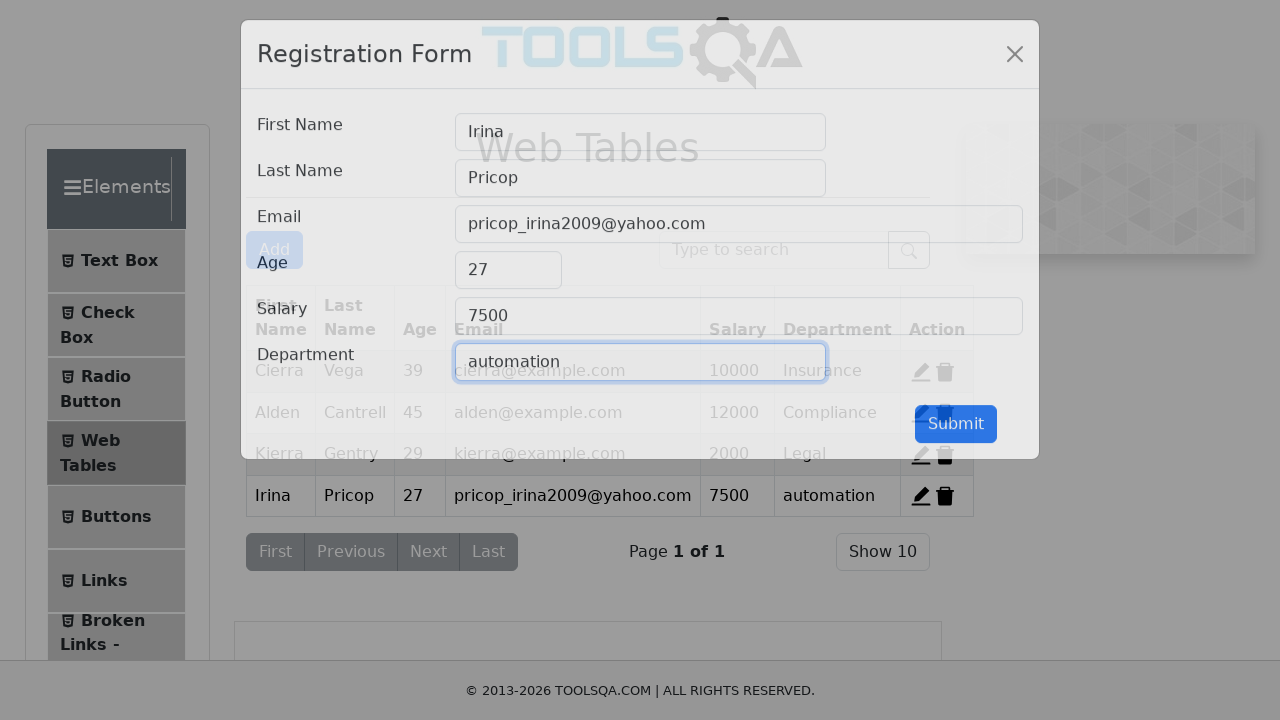

Clicked delete button to remove record 4 at (945, 496) on #delete-record-4
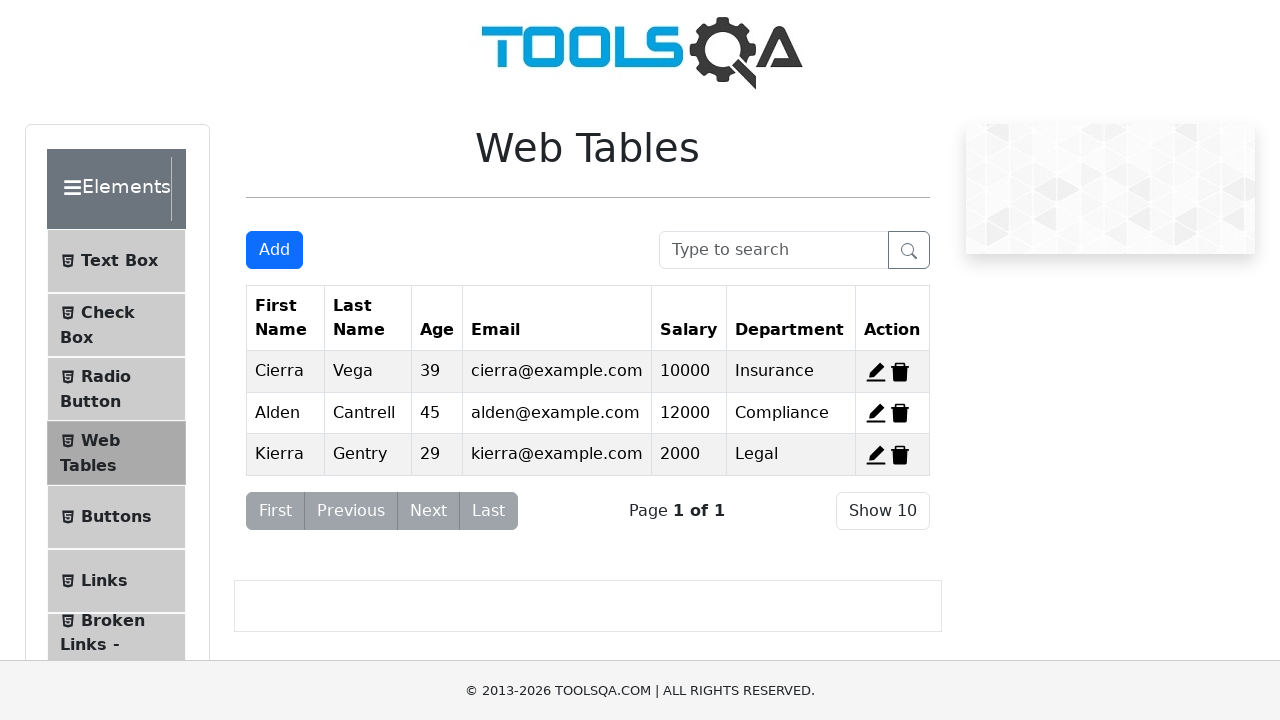

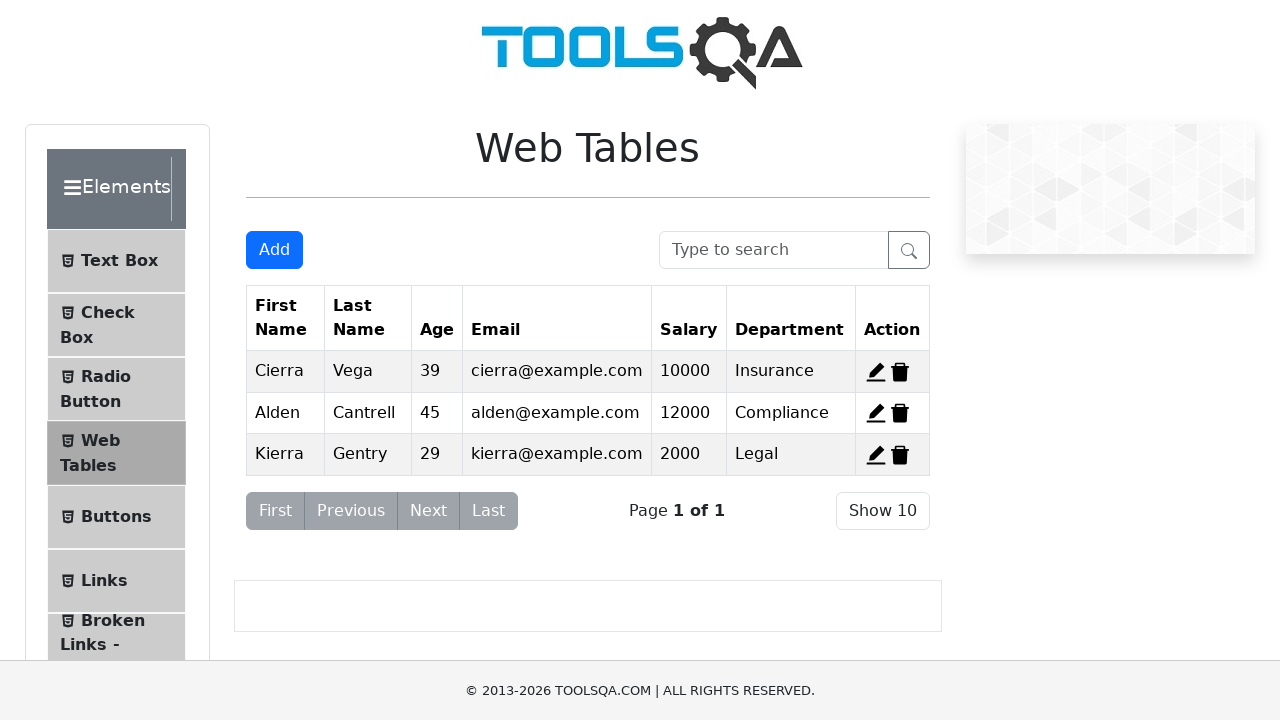